Solves a mathematical problem displayed on the page, fills the answer into a form, selects checkbox and radio button options, then submits the form

Starting URL: http://suninjuly.github.io/math.html

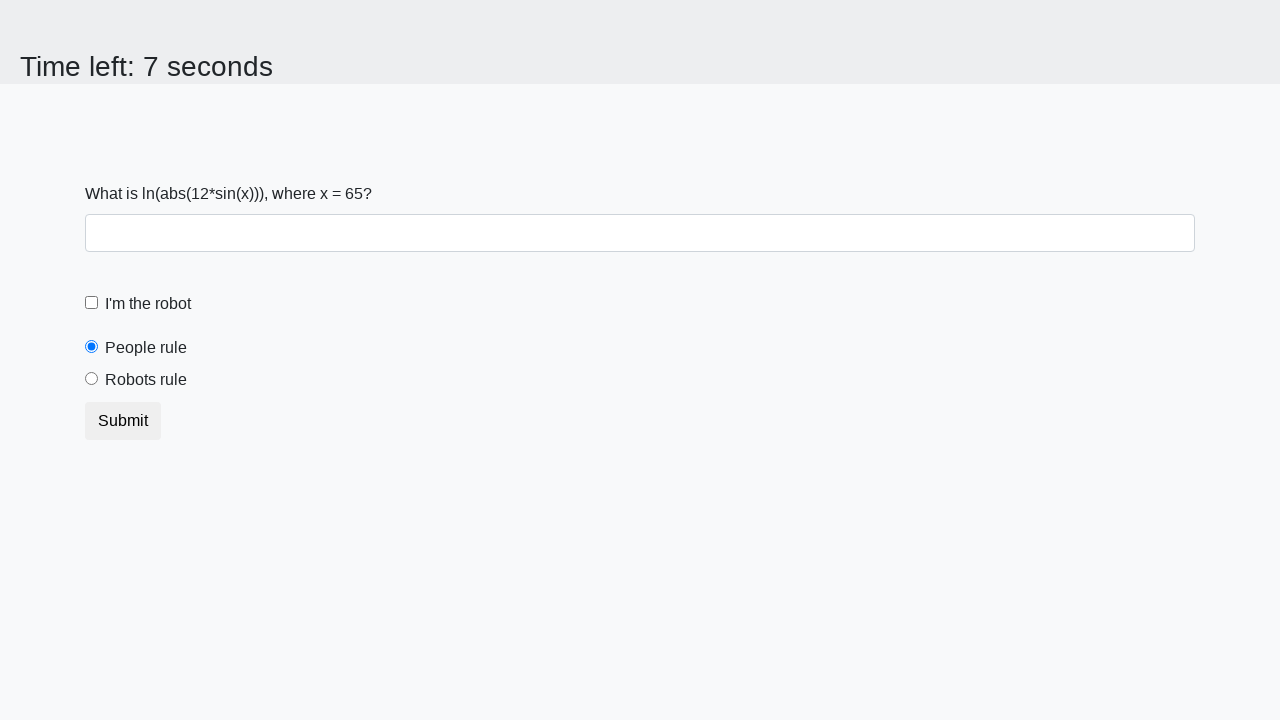

Located the input value element
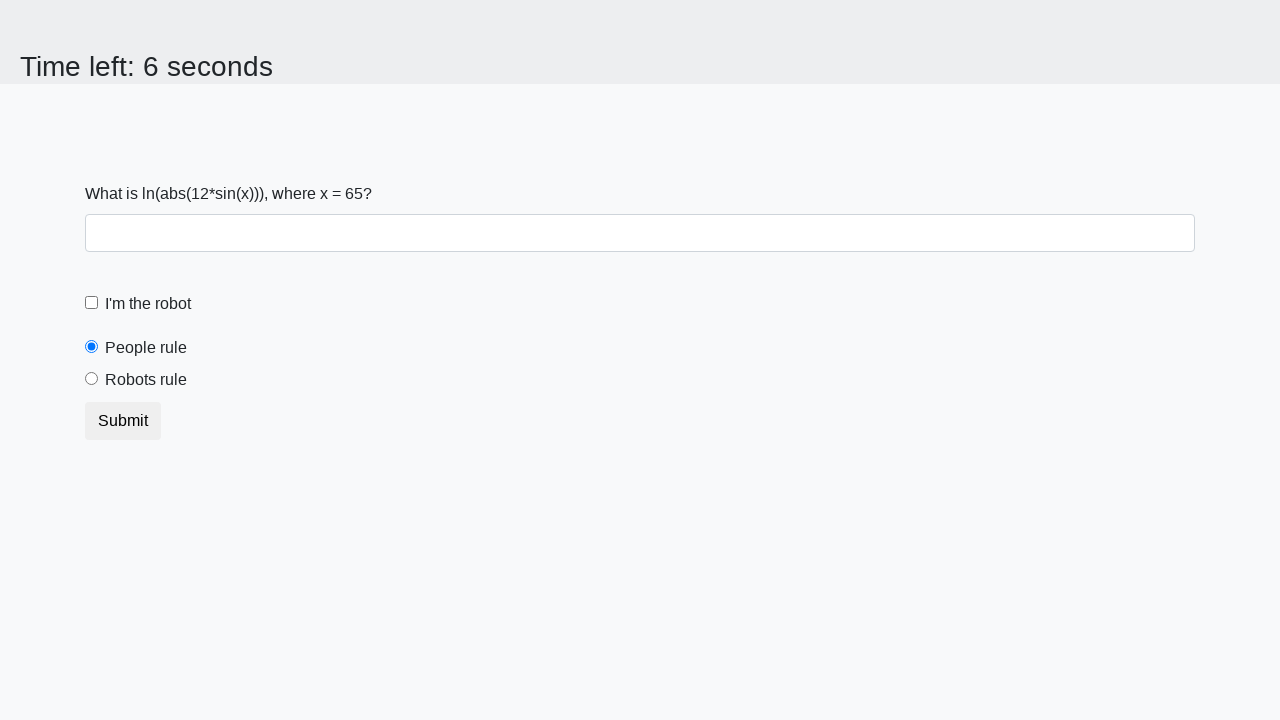

Extracted input value from page: 65
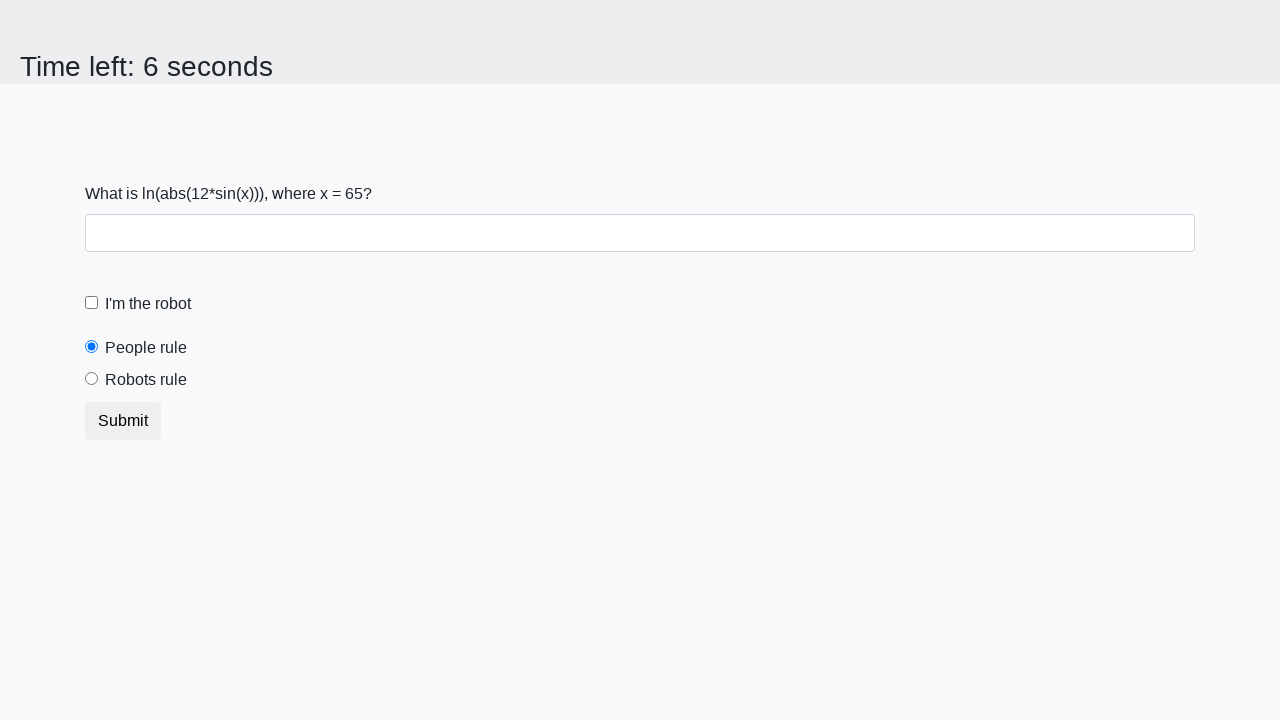

Calculated mathematical result: 2.2947488853487297
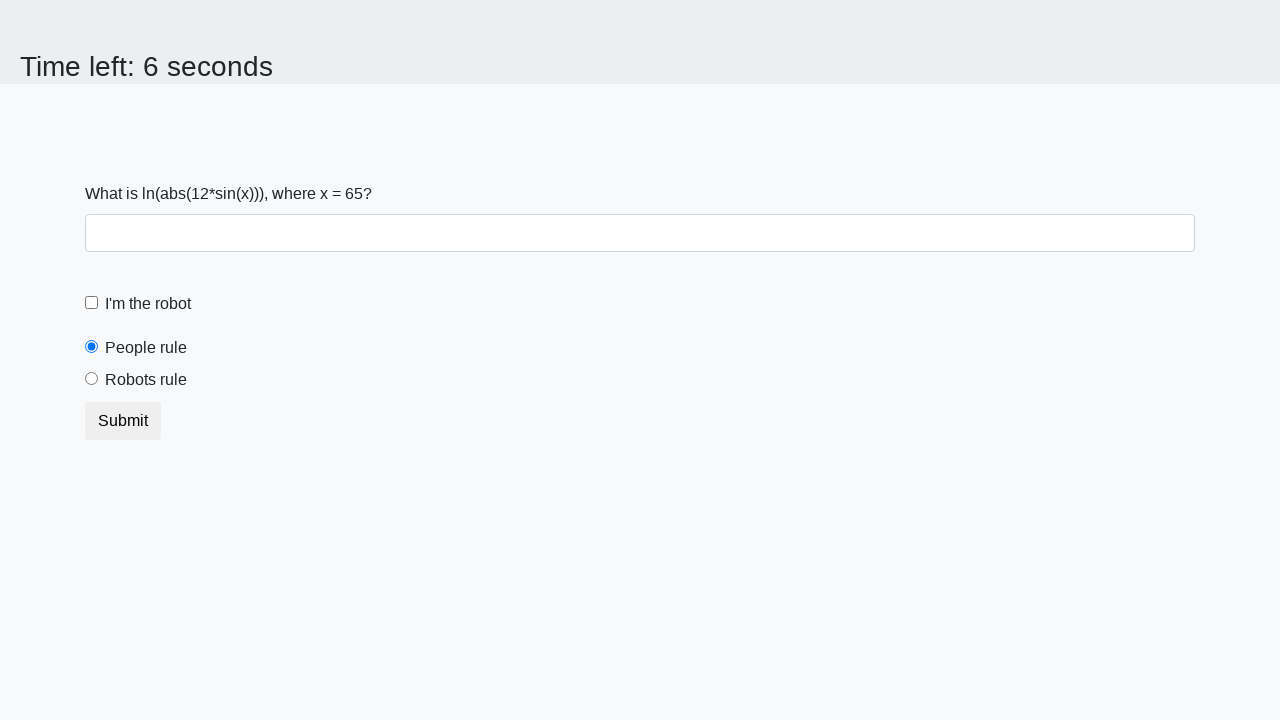

Filled answer field with calculated value on #answer
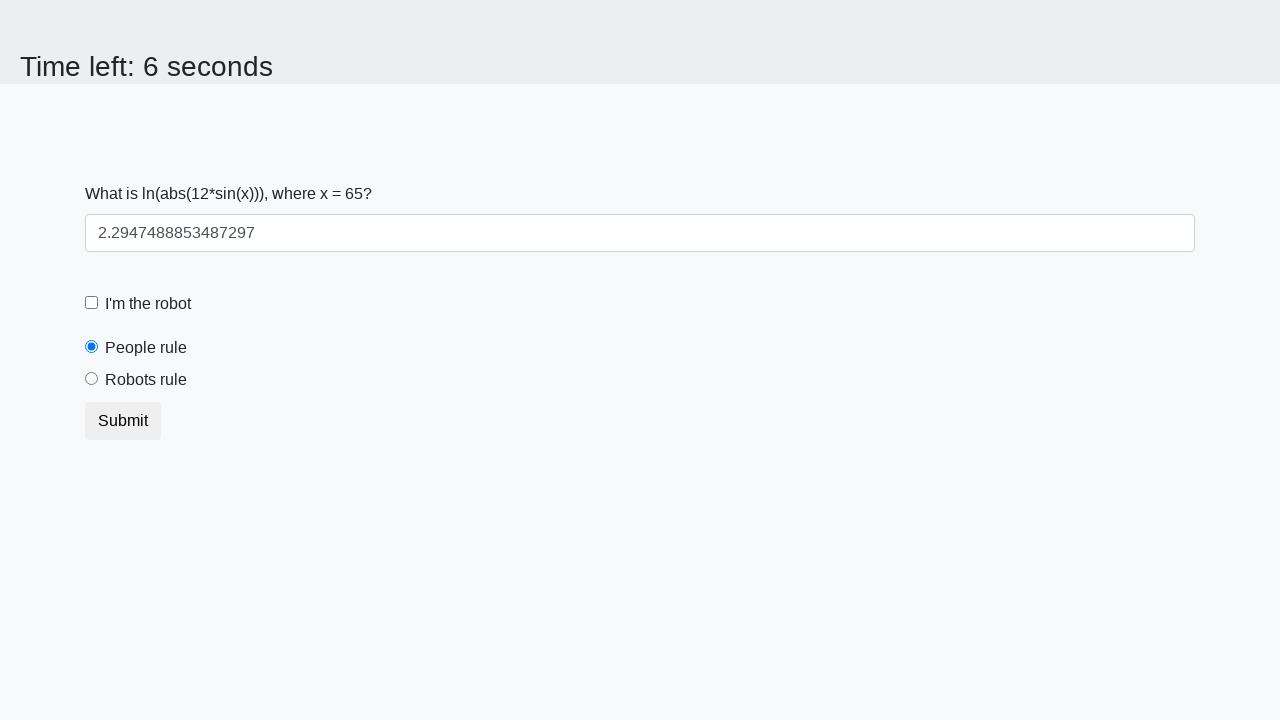

Clicked robot checkbox at (92, 303) on #robotCheckbox
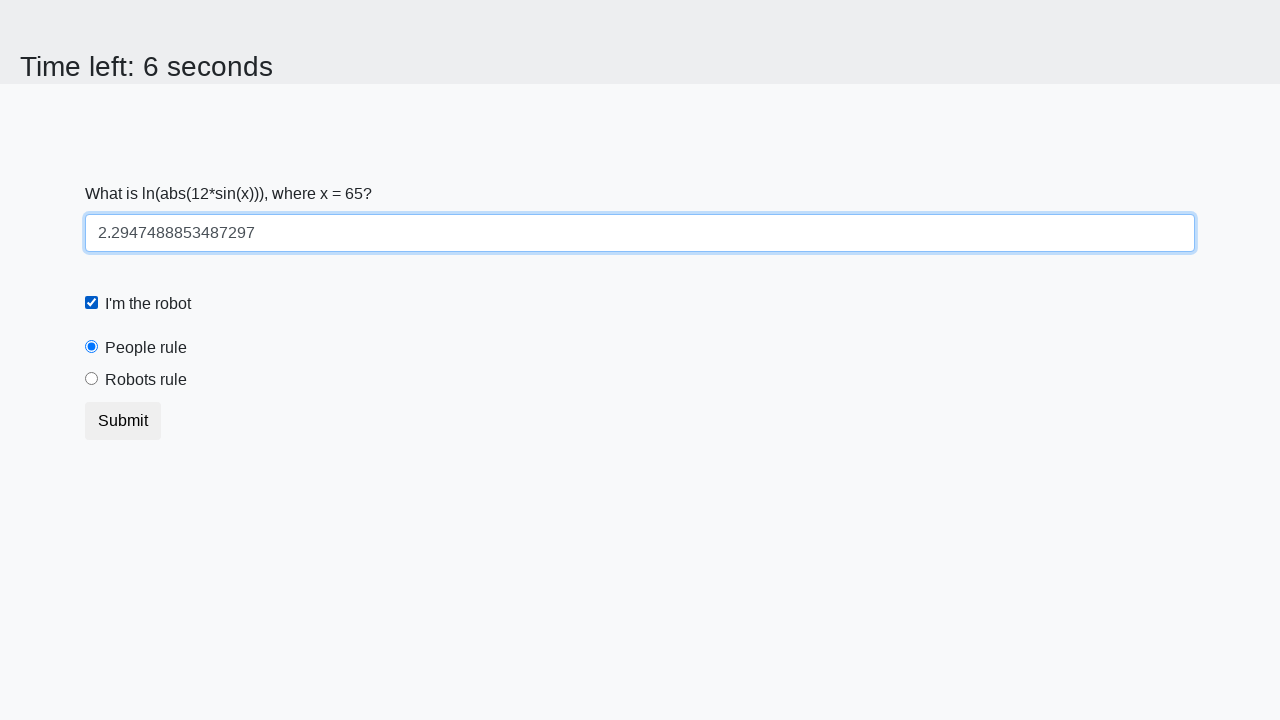

Clicked robot radio button at (92, 379) on #robotsRule
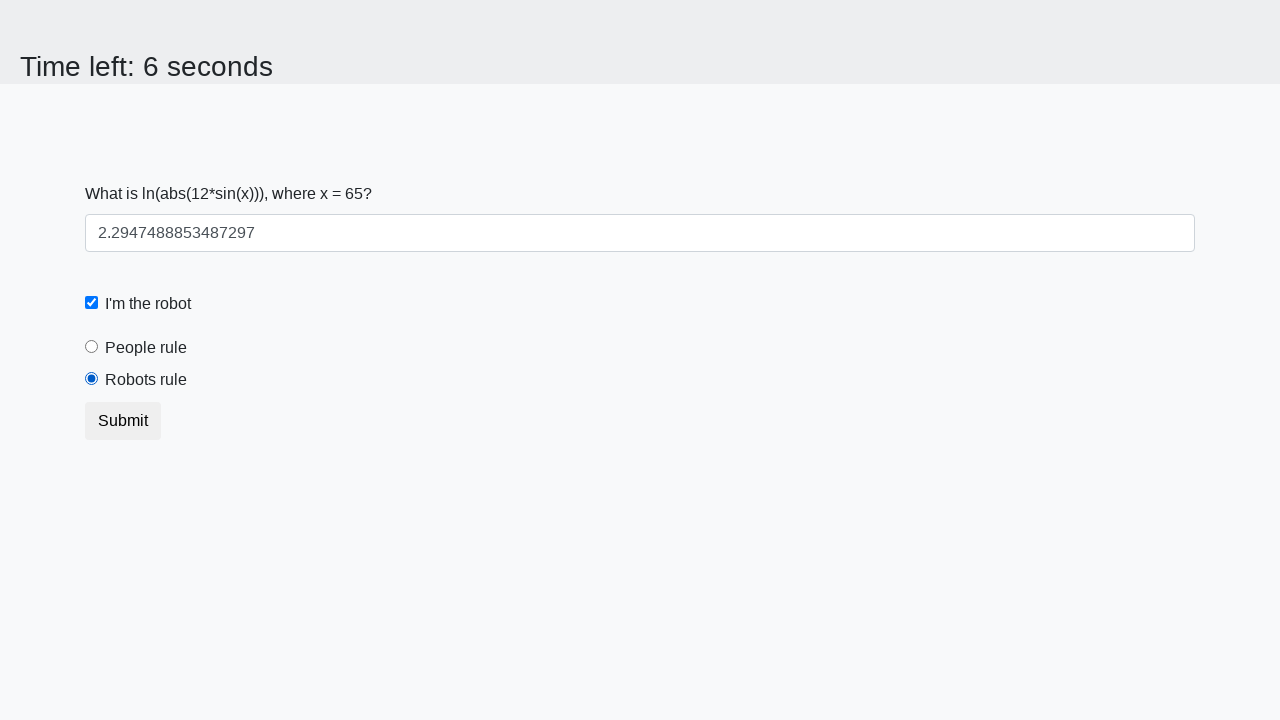

Clicked submit button to submit form at (123, 421) on .btn.btn-default
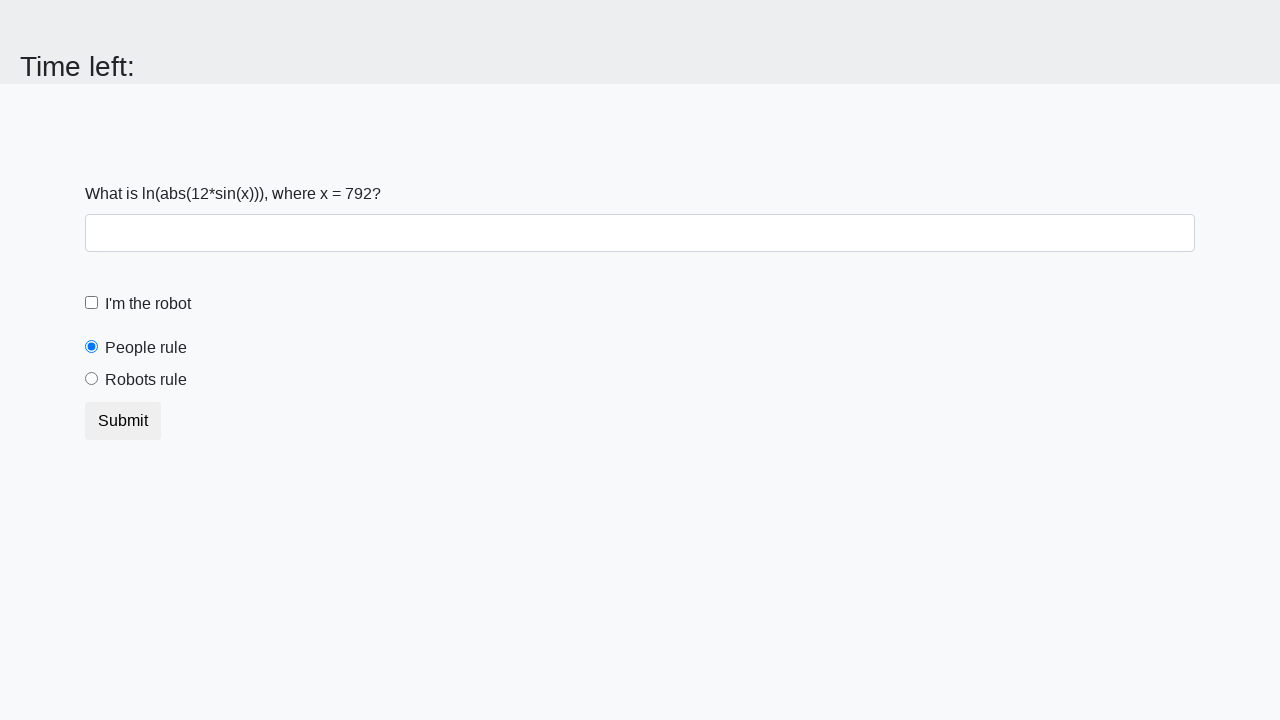

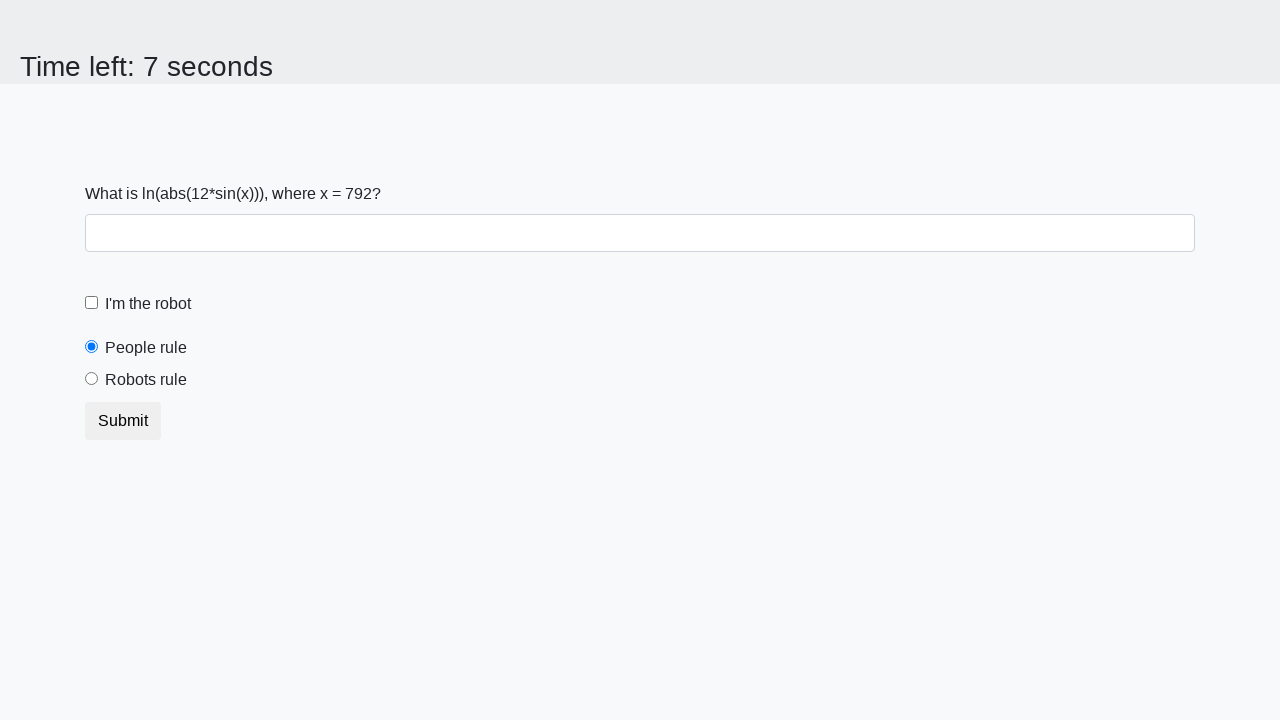